Tests a form submission workflow that reads a value from the page, calculates a mathematical result, fills in the answer, checks a checkbox, selects a radio button, and submits the form.

Starting URL: http://suninjuly.github.io/execute_script.html

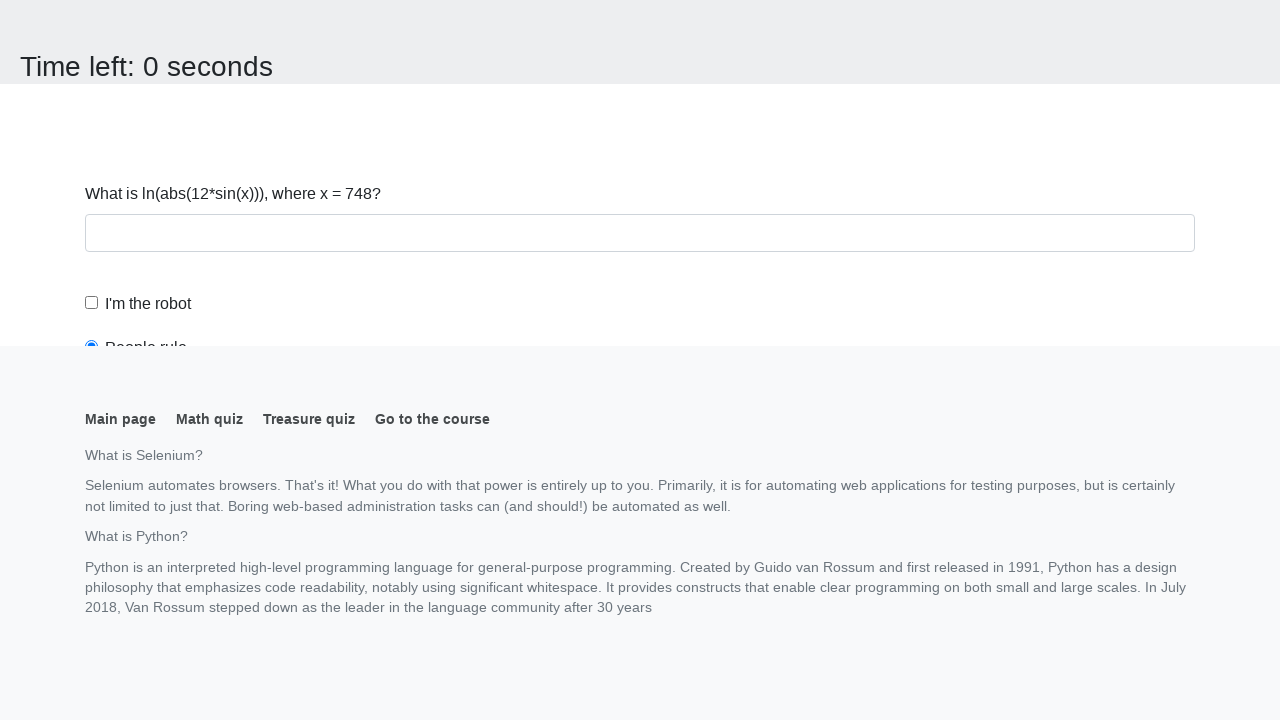

Navigated to form page
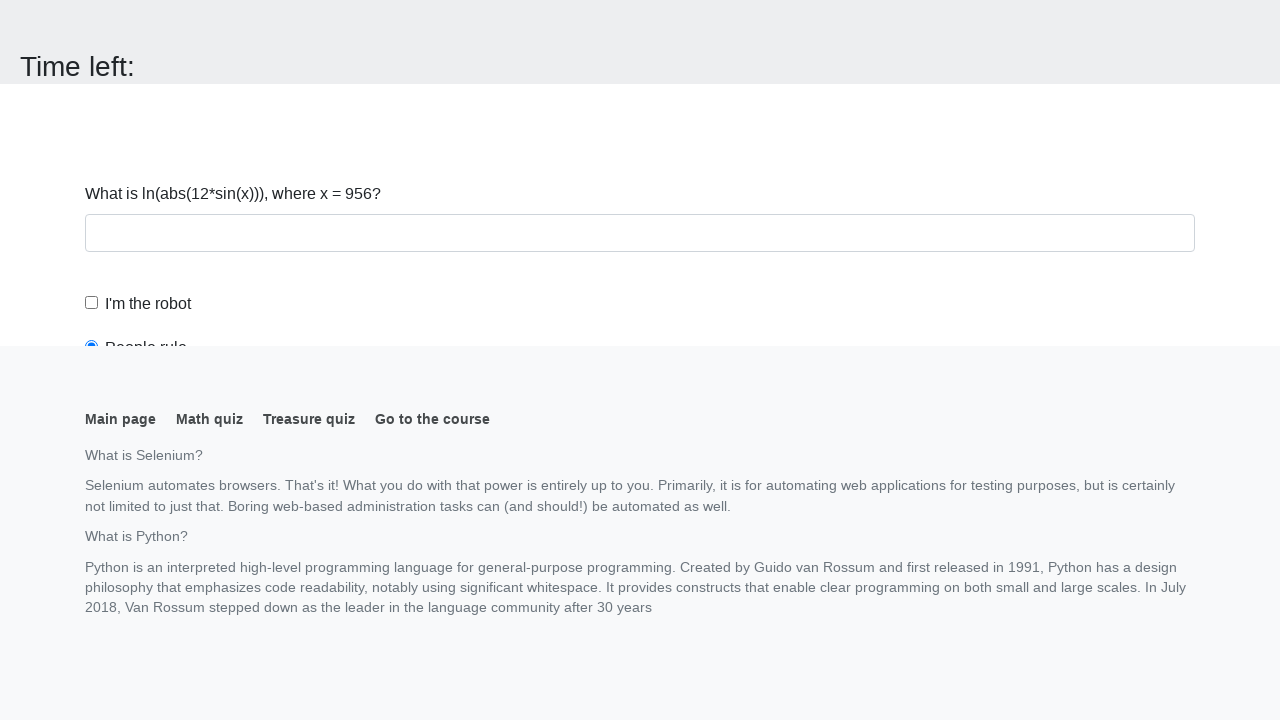

Retrieved x value from page: 956
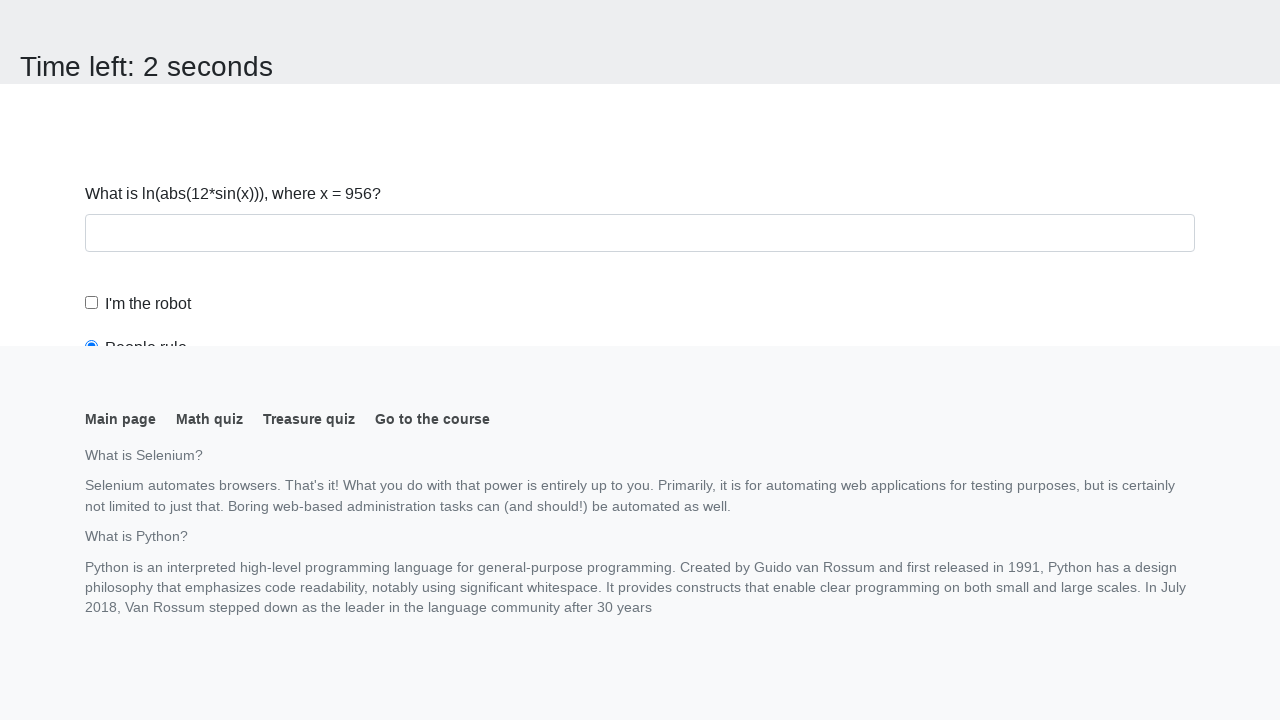

Calculated result: 2.2825392509675235
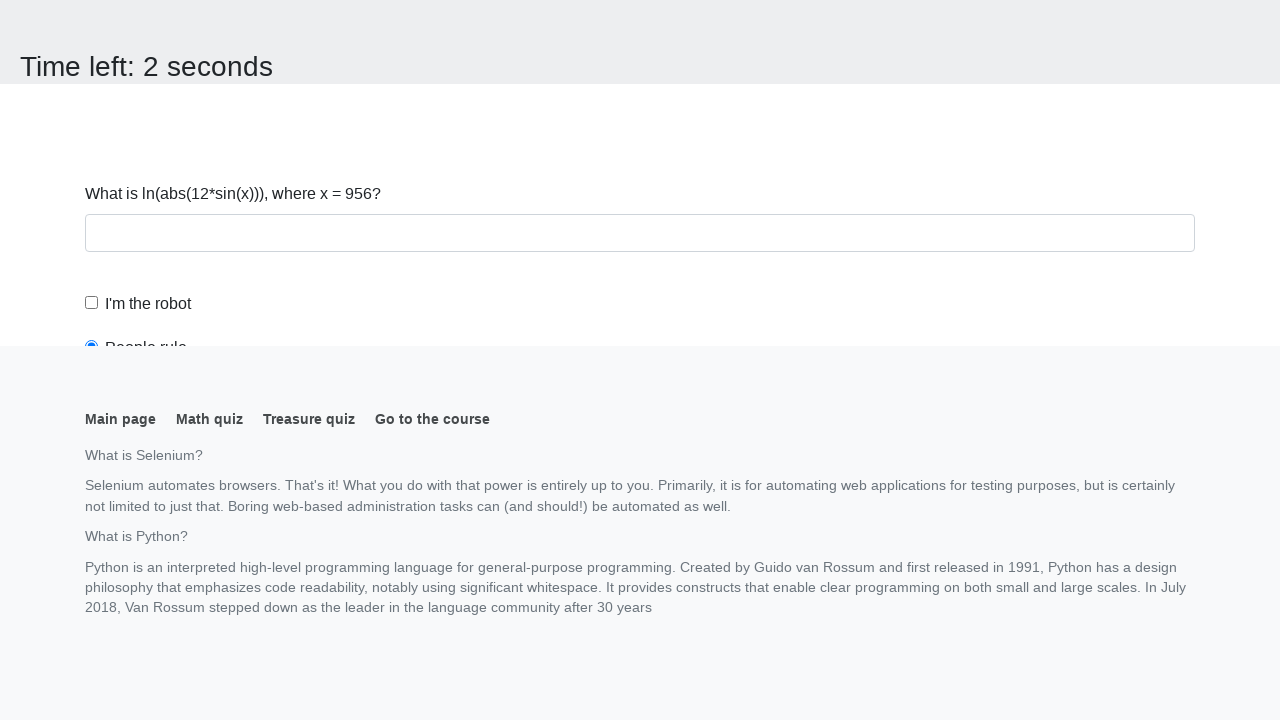

Filled answer field with calculated value on #answer
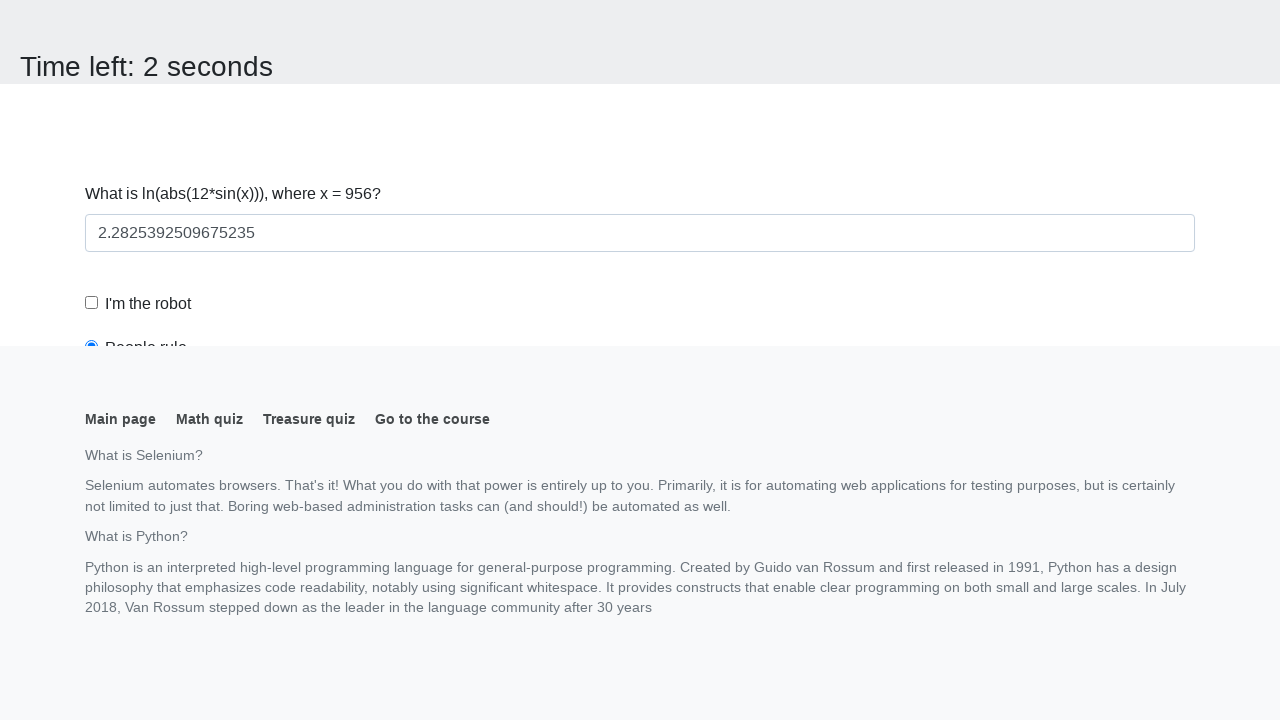

Scrolled down to reveal more form elements
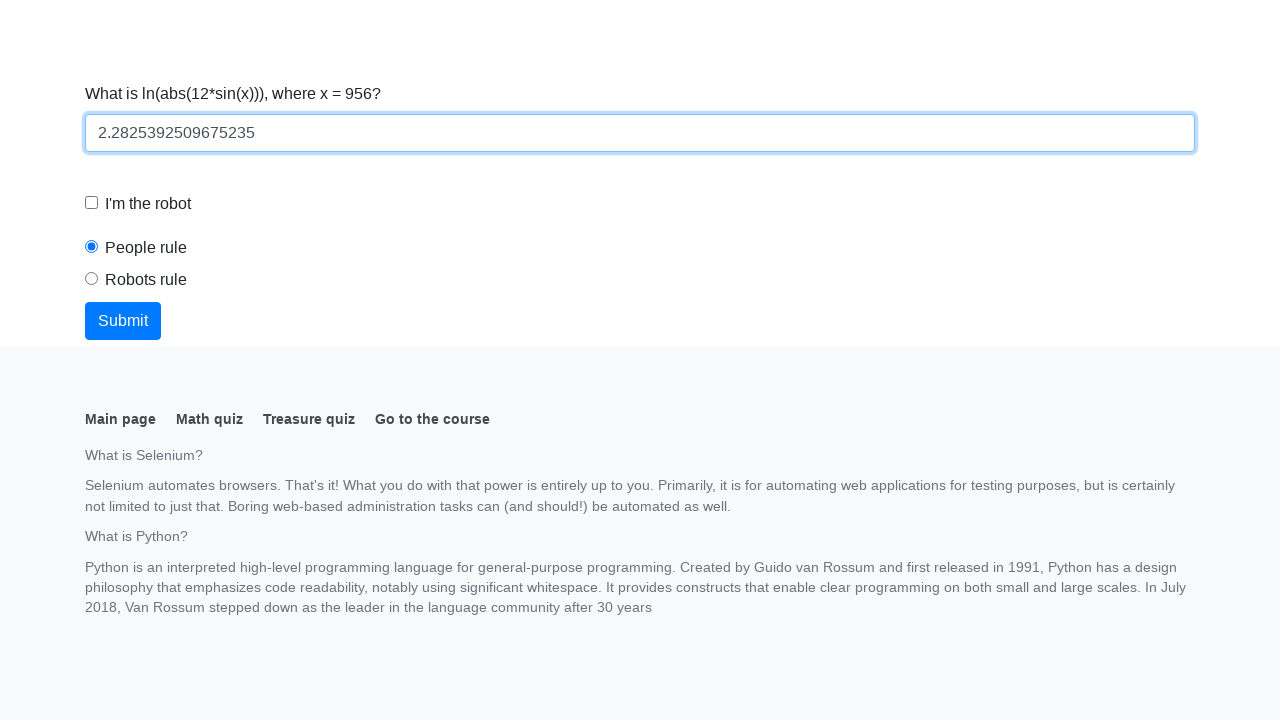

Checked the robot checkbox at (92, 203) on #robotCheckbox
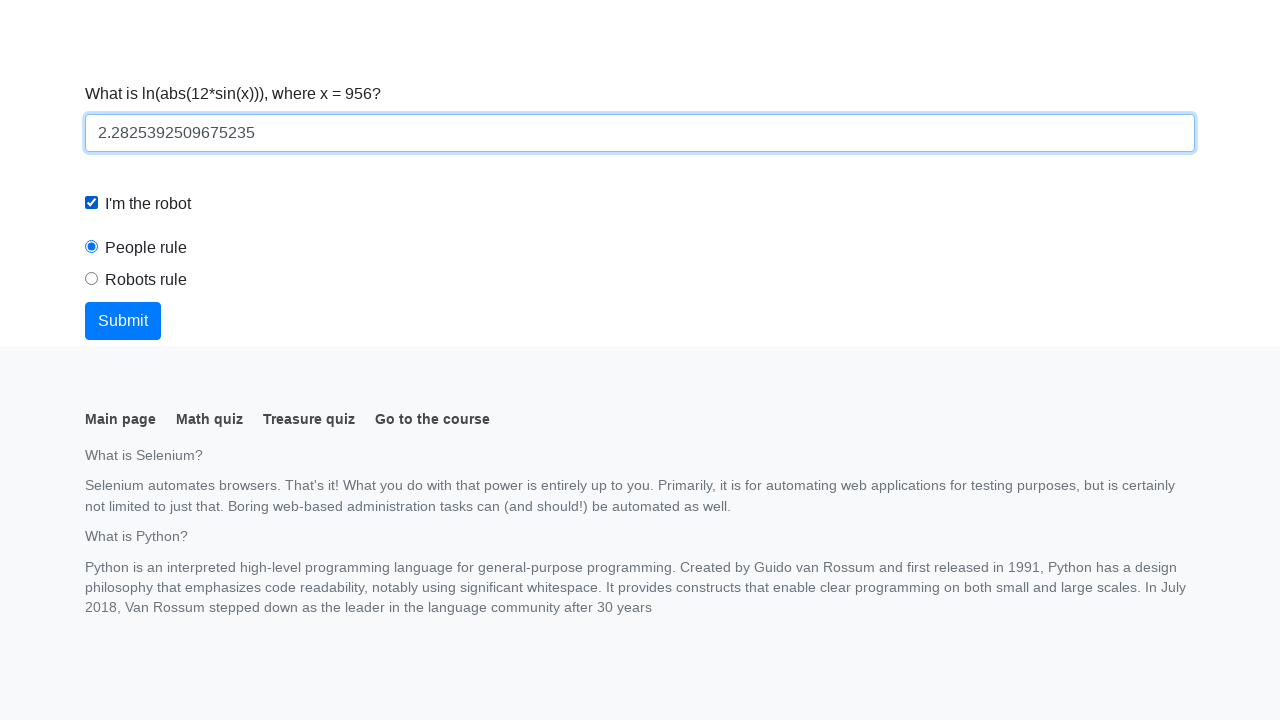

Selected the robots rule radio button at (92, 279) on #robotsRule
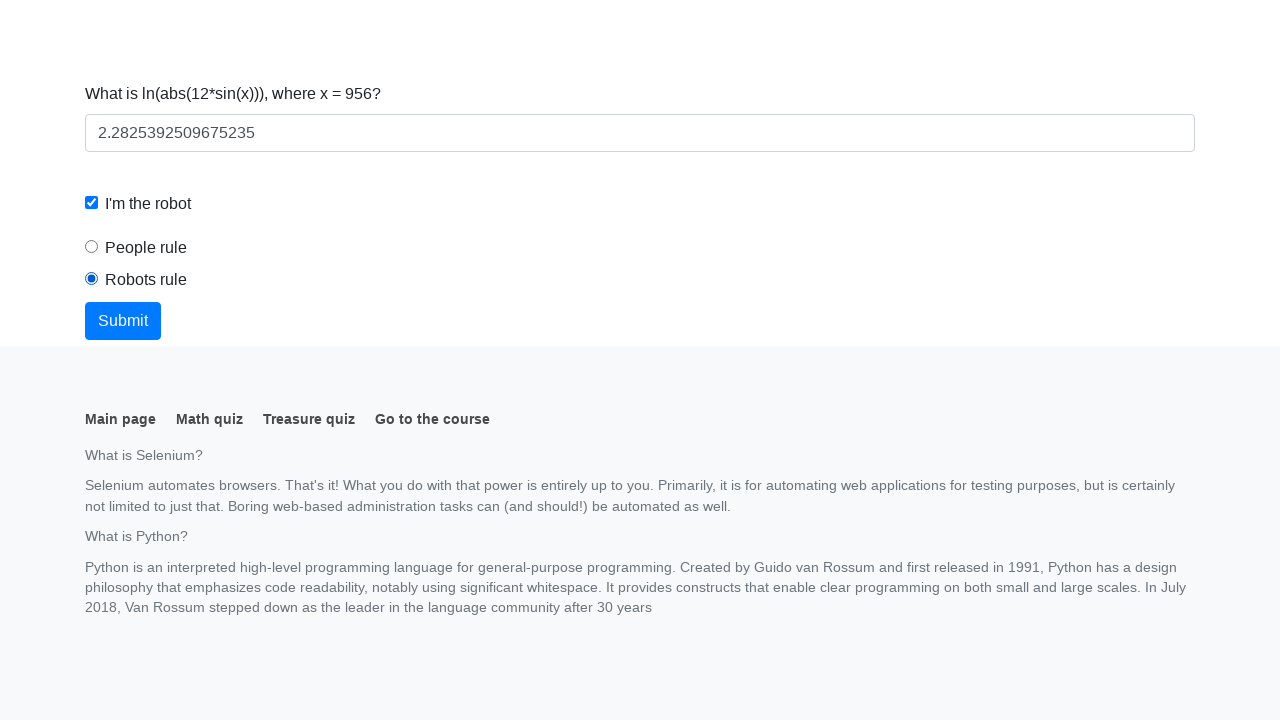

Scrolled submit button into view
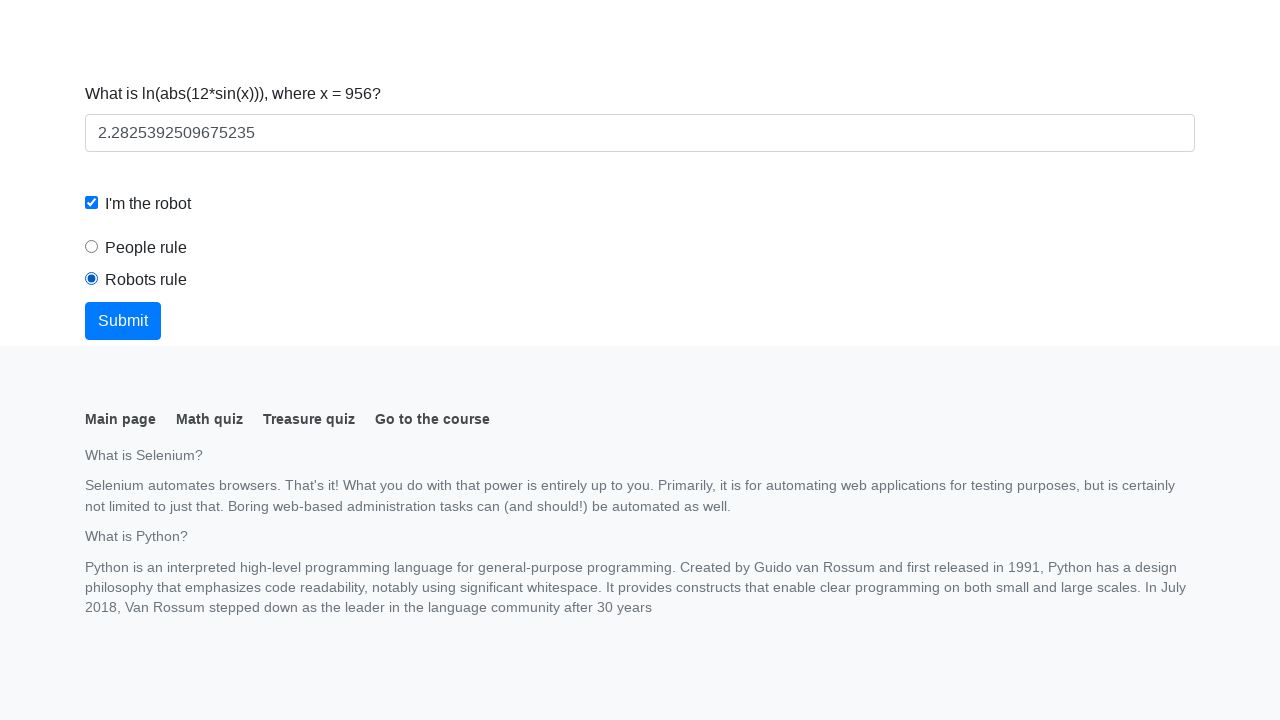

Clicked submit button to complete form submission at (123, 321) on button
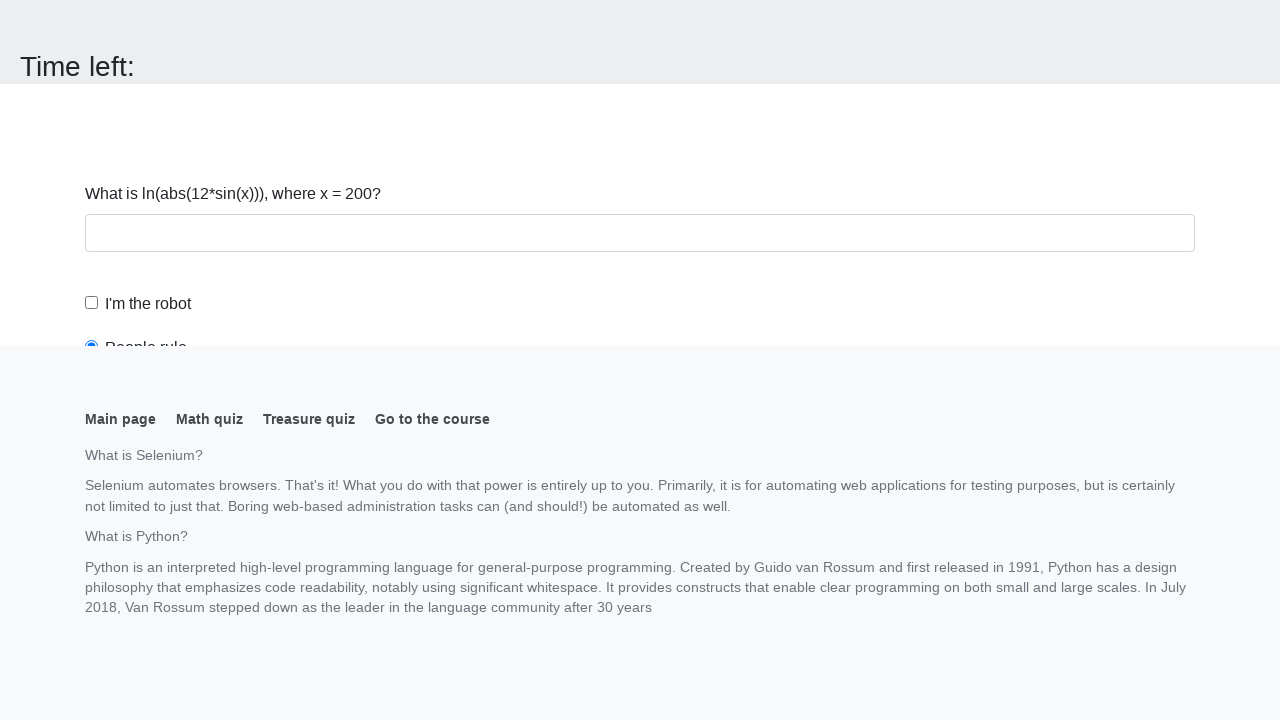

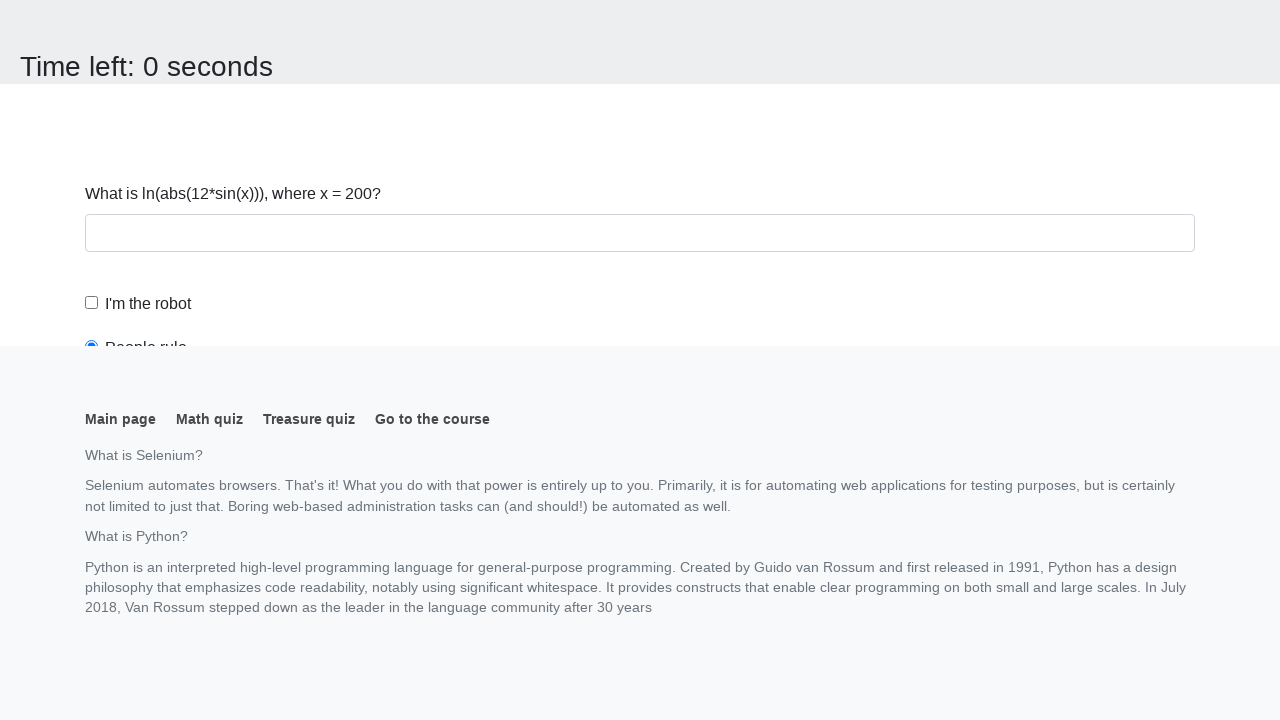